Tests dropdown list functionality by selecting "Option 2" from the dropdown and verifying the selection was made correctly on a public demo page.

Starting URL: https://the-internet.herokuapp.com/dropdown

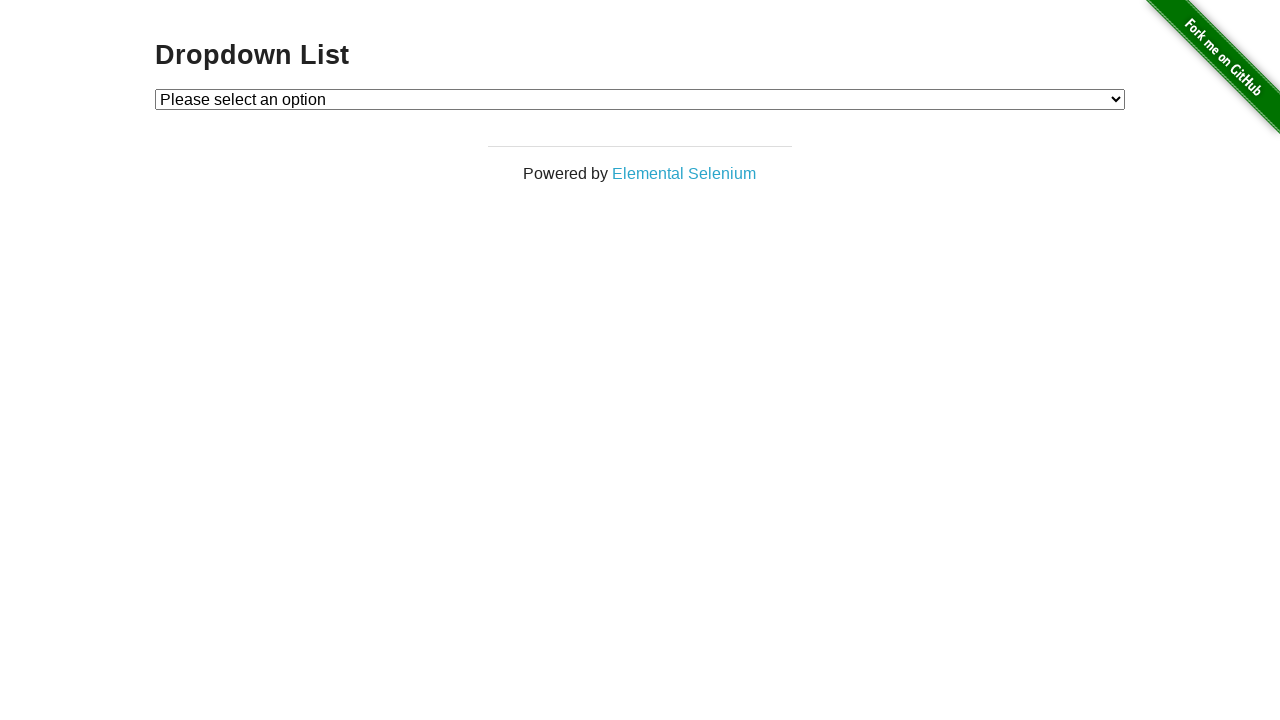

Waited for dropdown element to be displayed
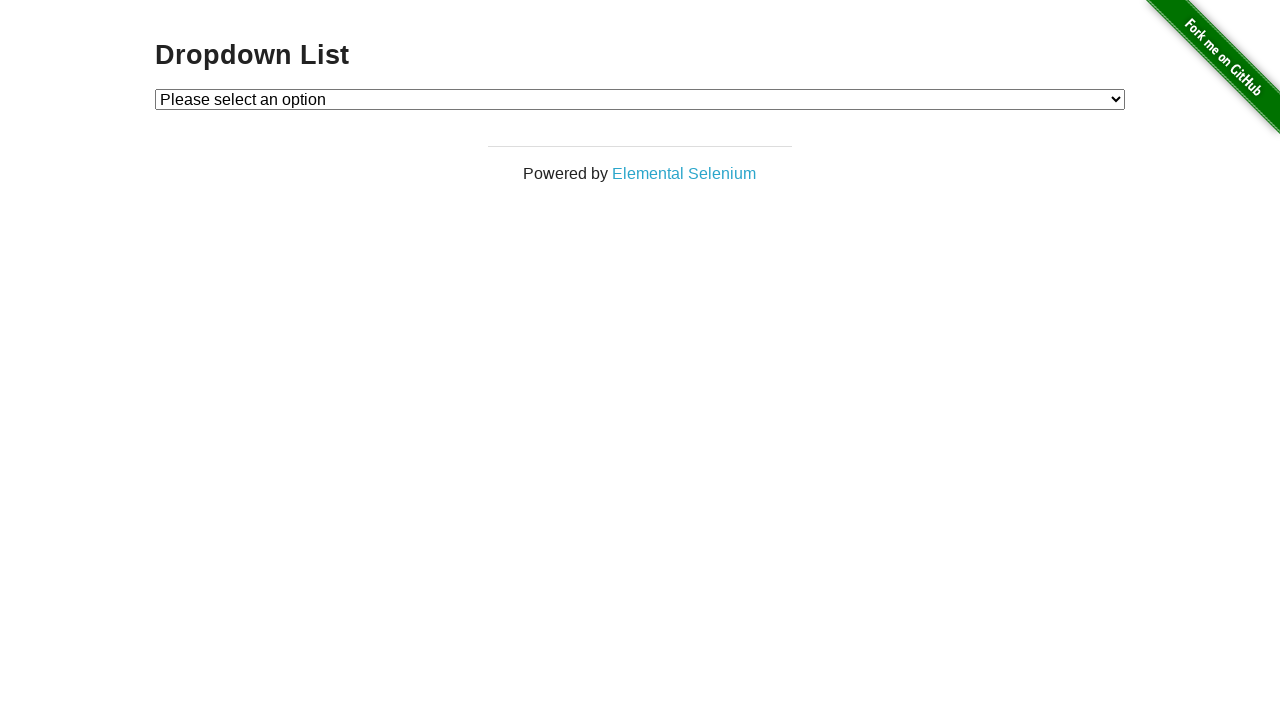

Selected 'Option 2' from the dropdown on #dropdown
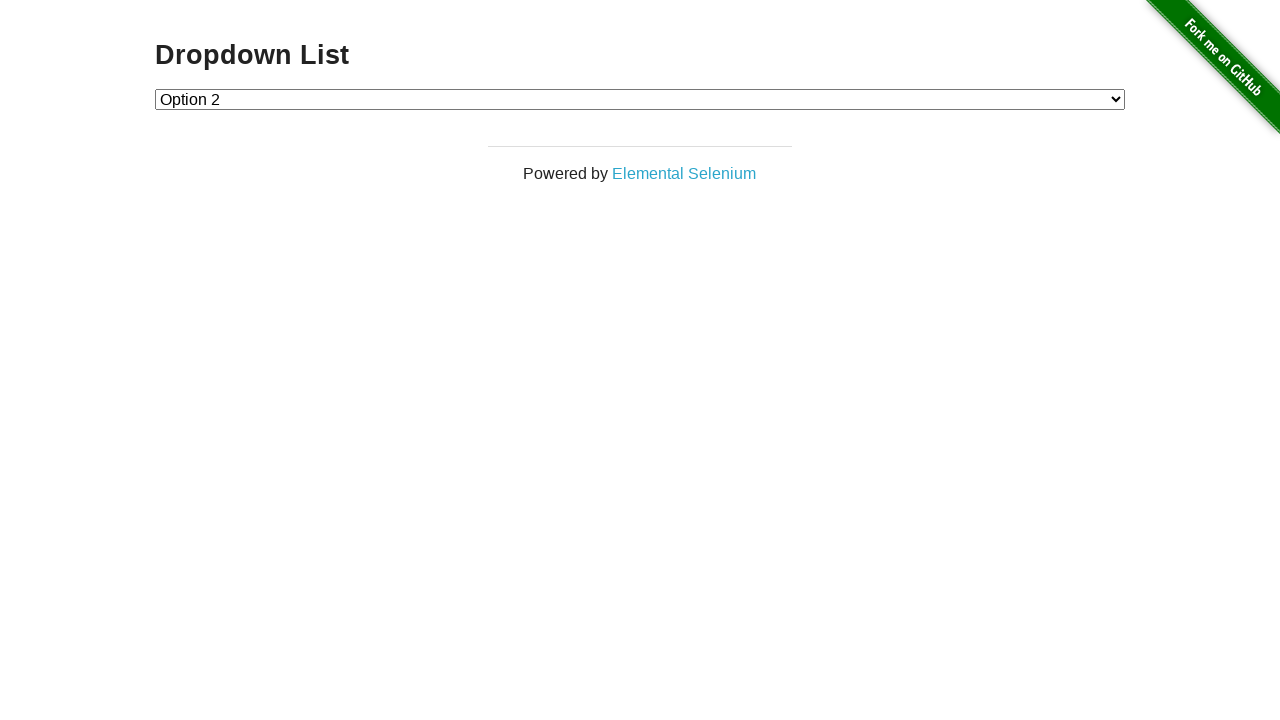

Retrieved the selected dropdown value
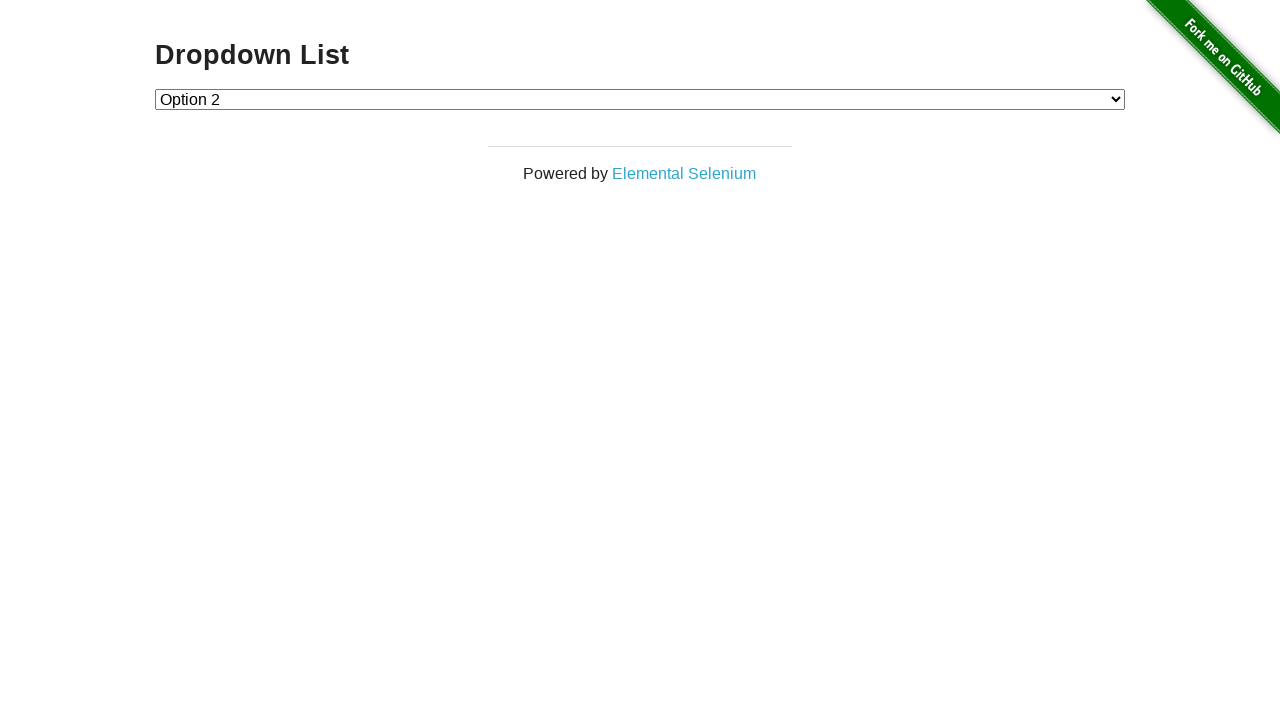

Verified that 'Option 2' (value '2') was correctly selected
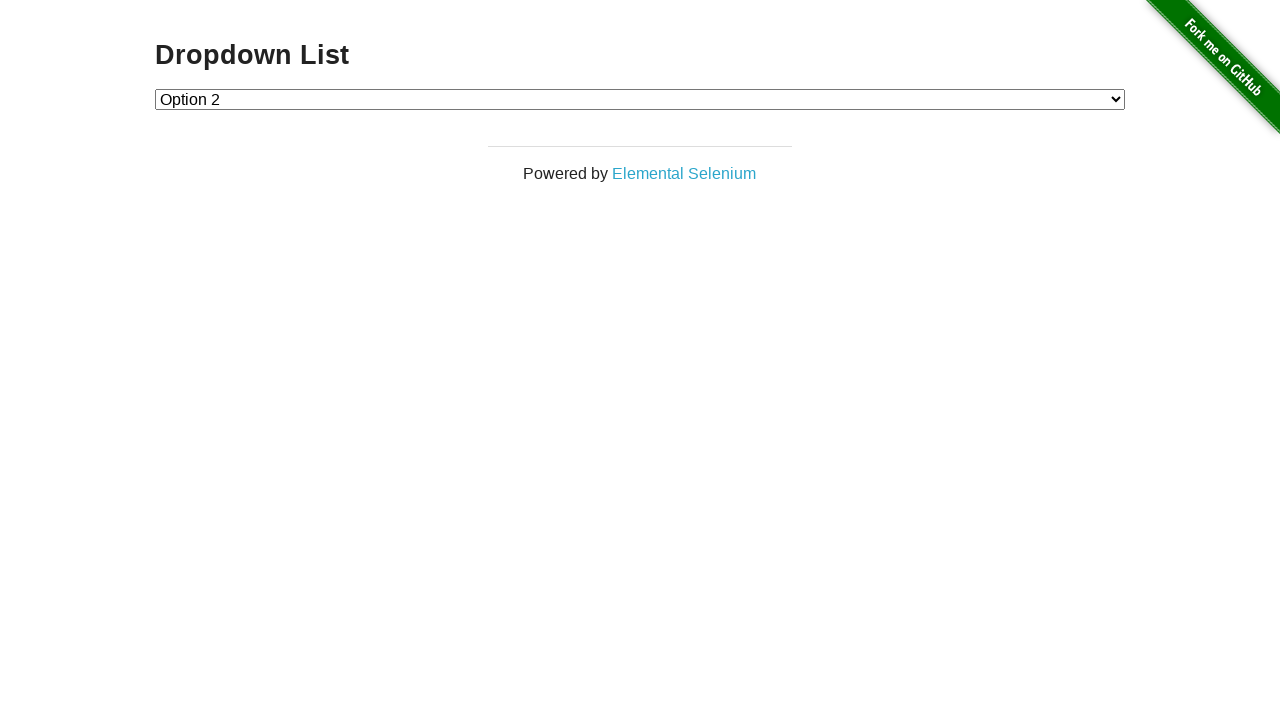

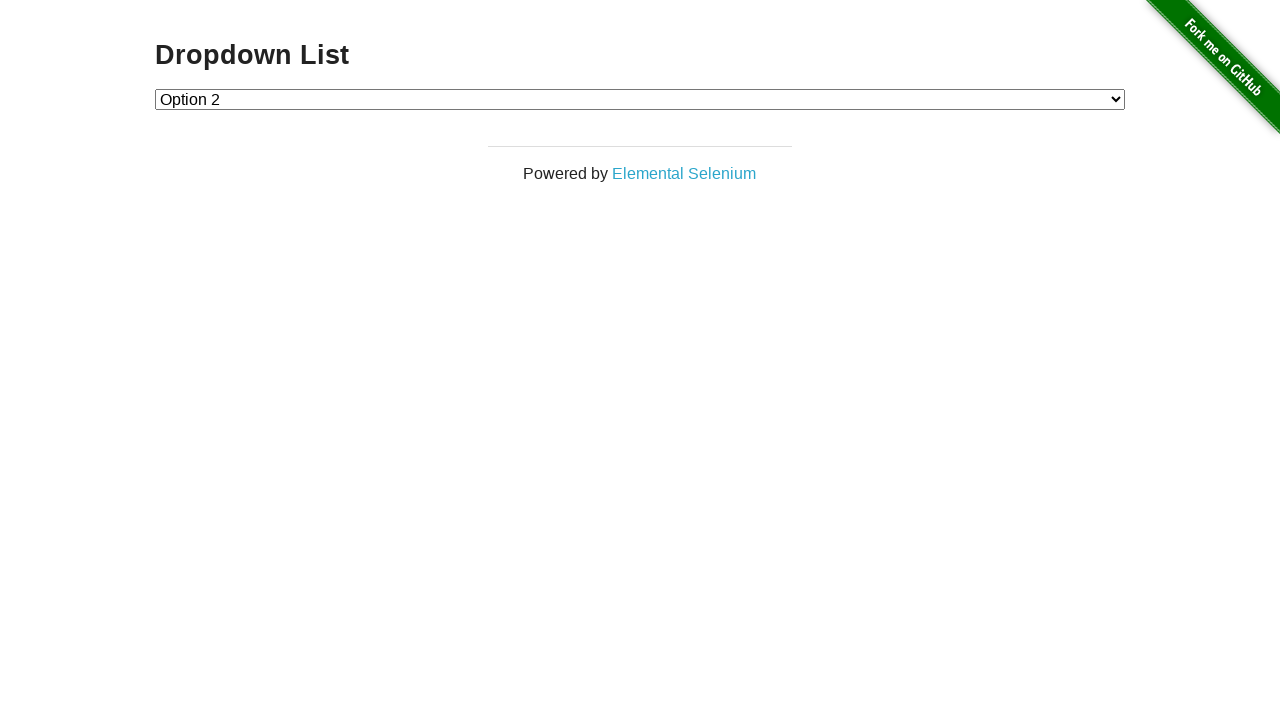